Tests basic click interactions by clicking on a link to navigate to a test page, then clicking on an input field and a button

Starting URL: https://testeroprogramowania.github.io/selenium/

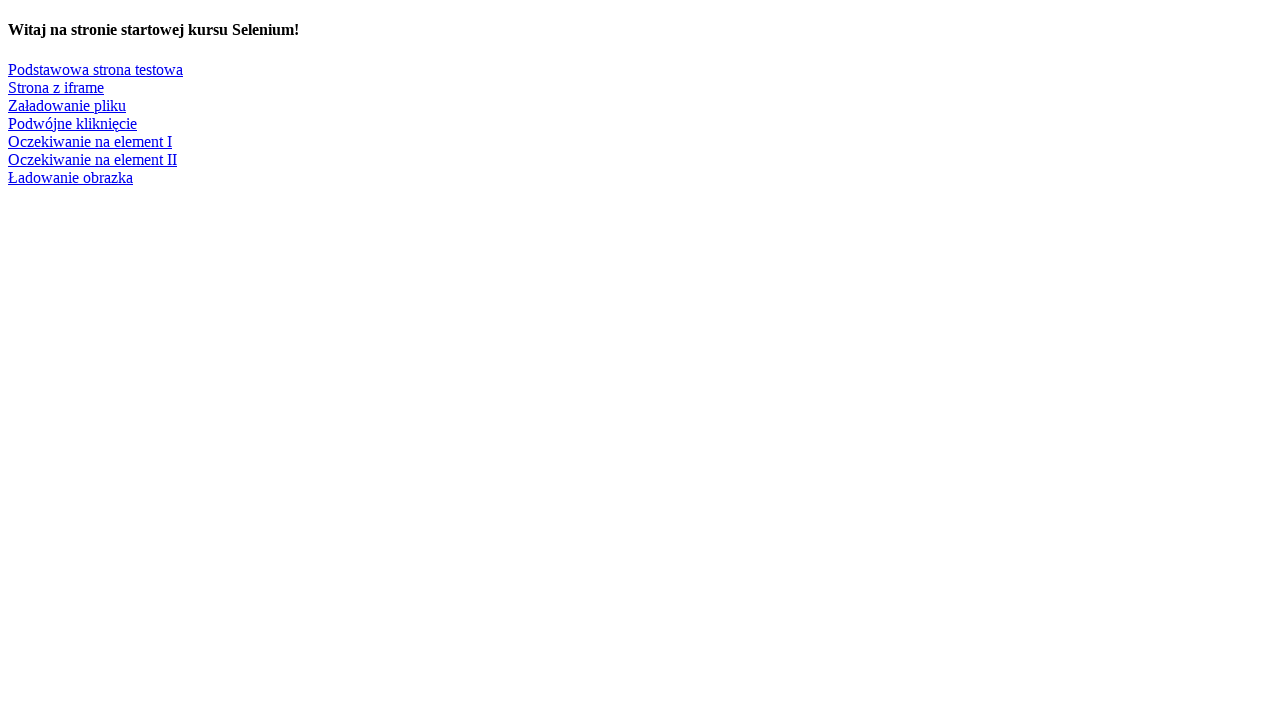

Clicked on 'Podstawowa strona testowa' link to navigate to test page at (96, 69) on text=Podstawowa strona testowa
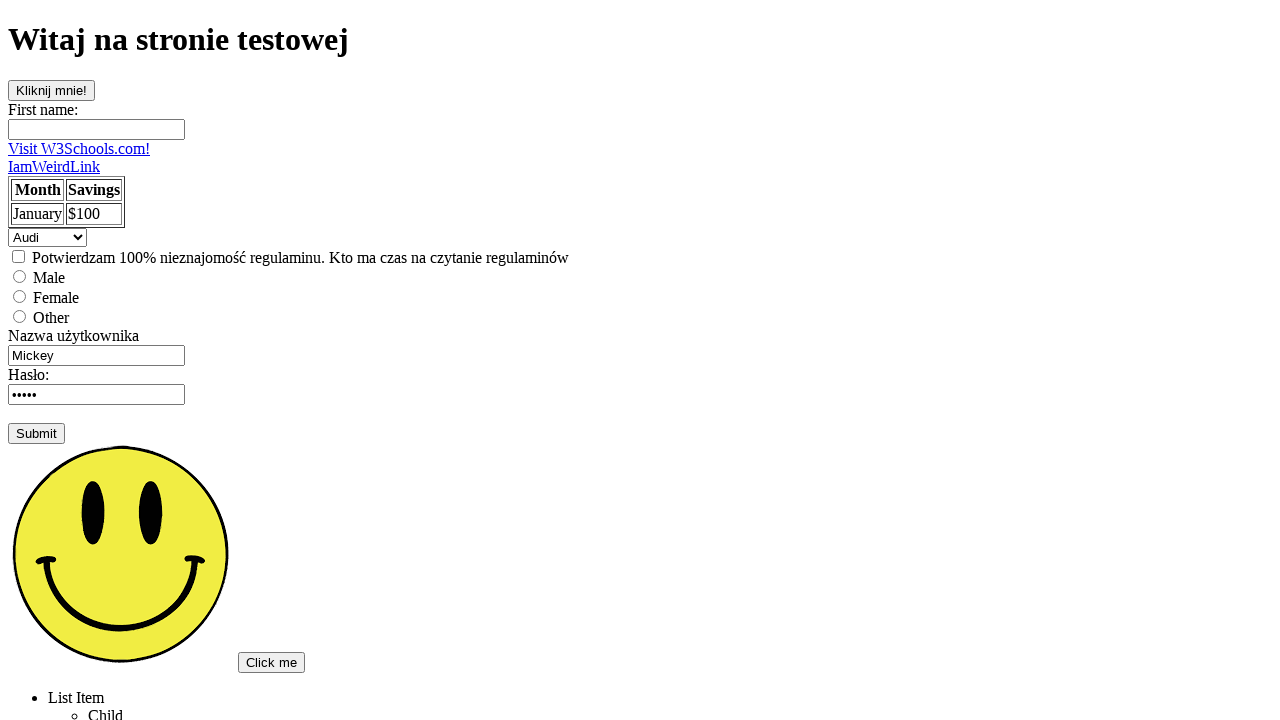

Clicked on first name input field at (96, 129) on #fname
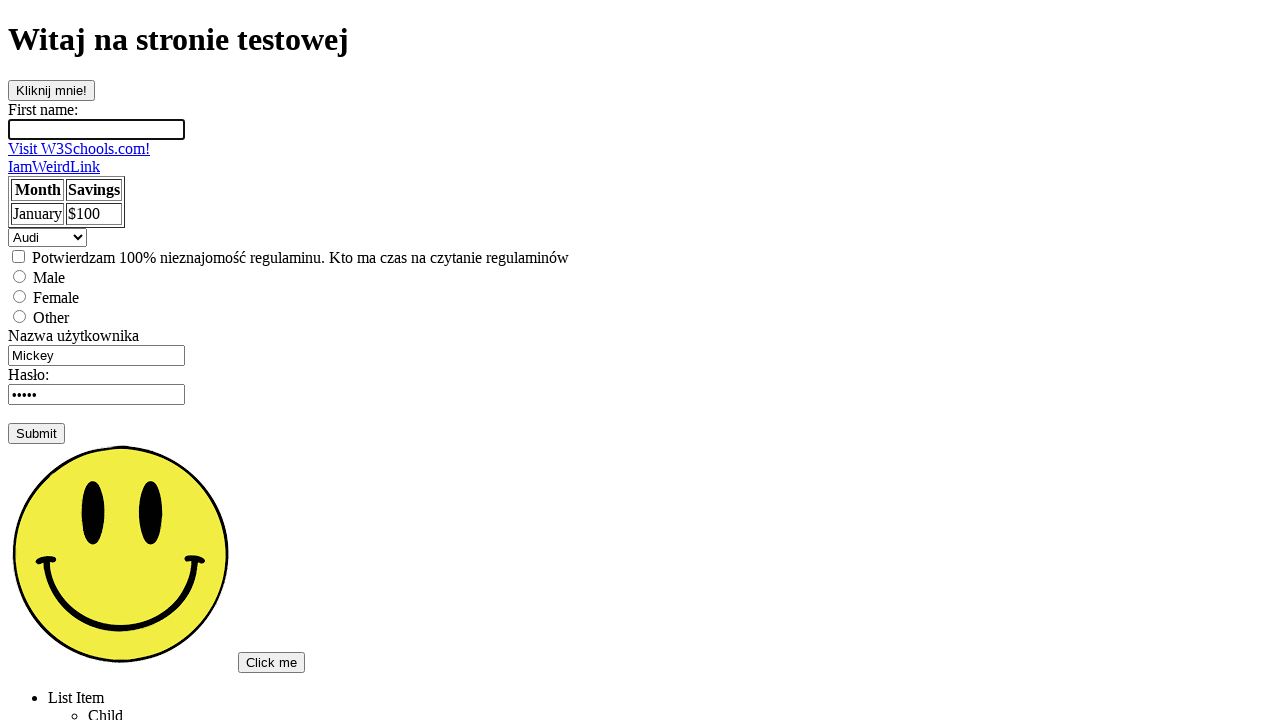

Clicked on 'Click on me' button at (52, 90) on #clickOnMe
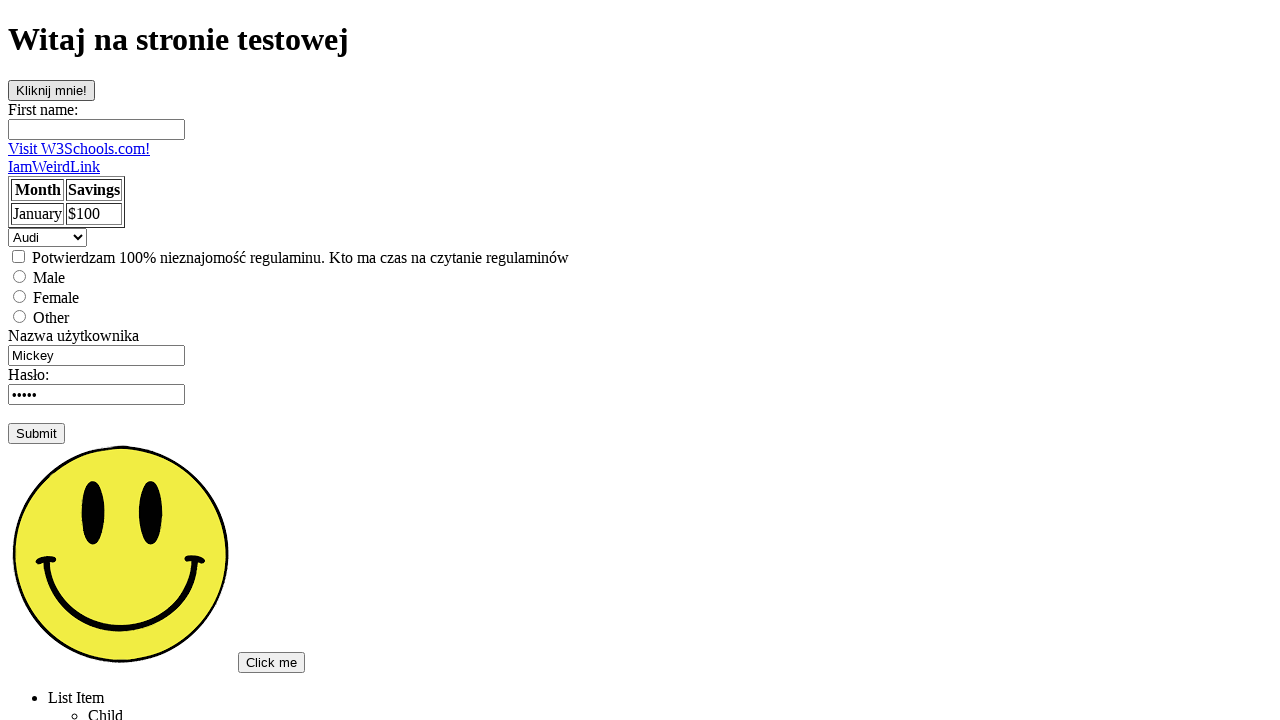

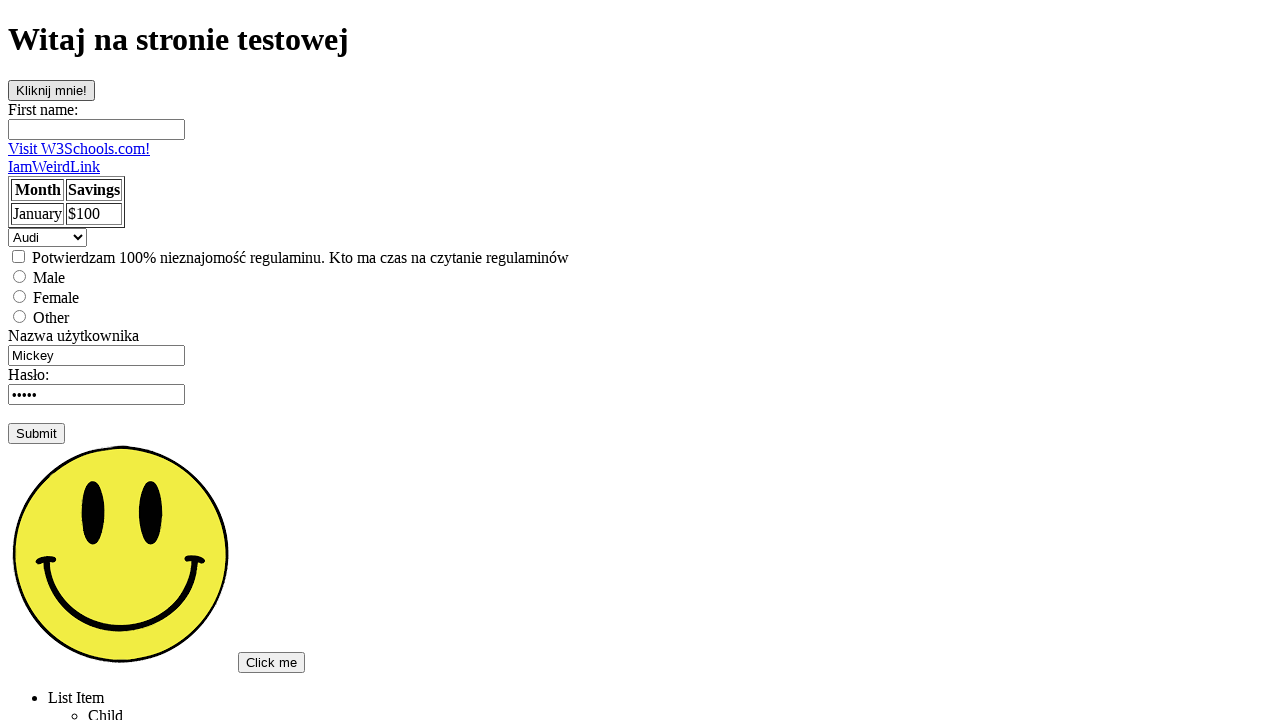